Navigates to Interactions page and clicks on Resizable link to verify navigation

Starting URL: https://demoqa.com/interaction

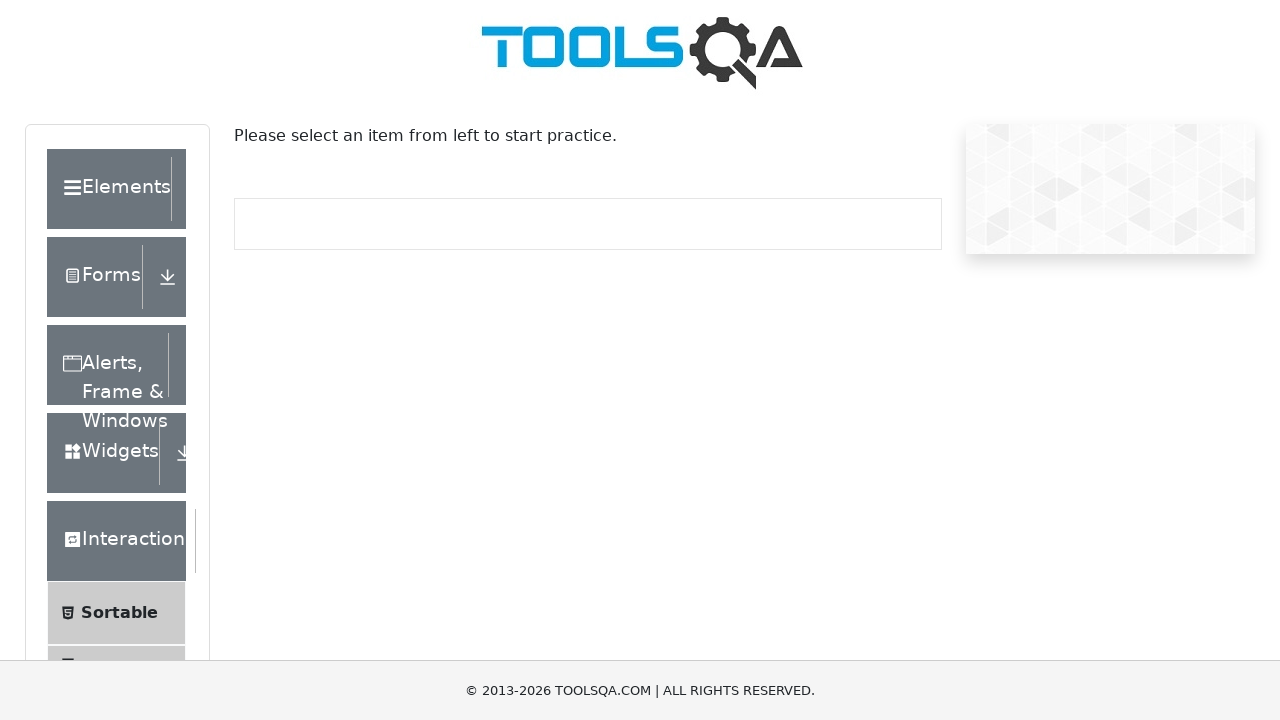

Clicked on Resizable link in the menu at (123, 361) on text=Resizable
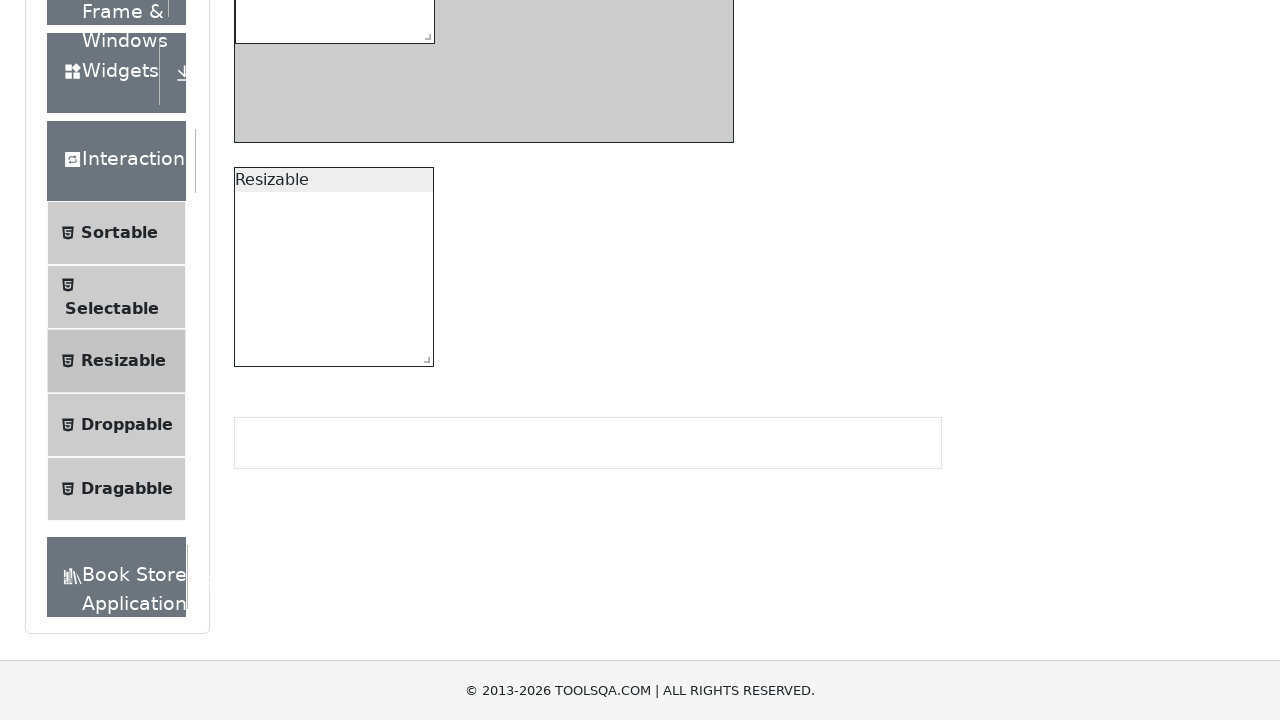

Waited for URL to contain 'resizable'
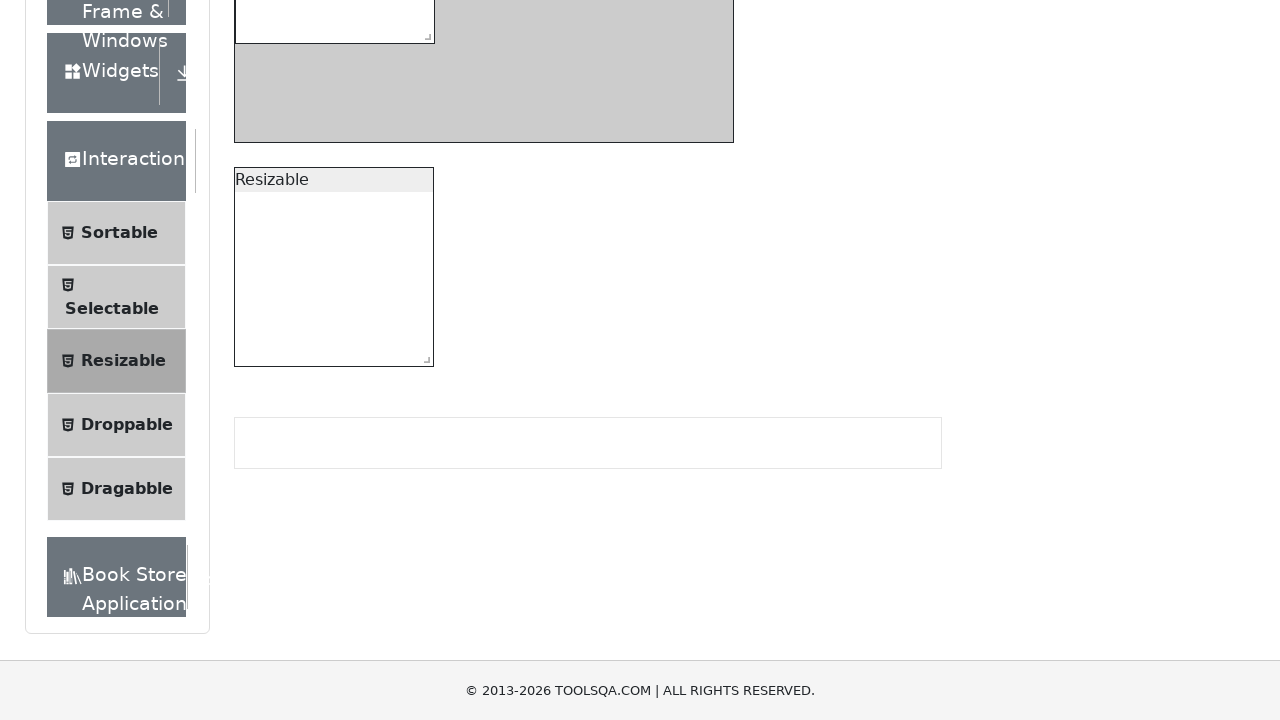

Verified that current URL contains 'resizable'
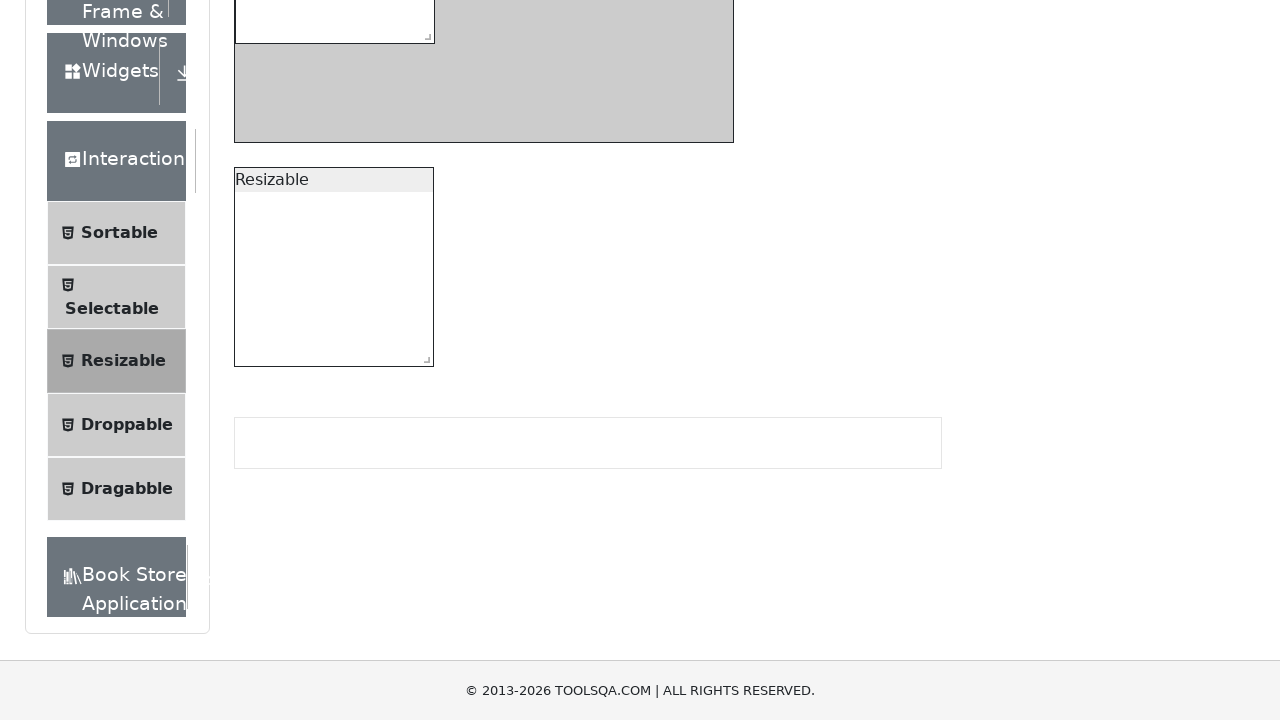

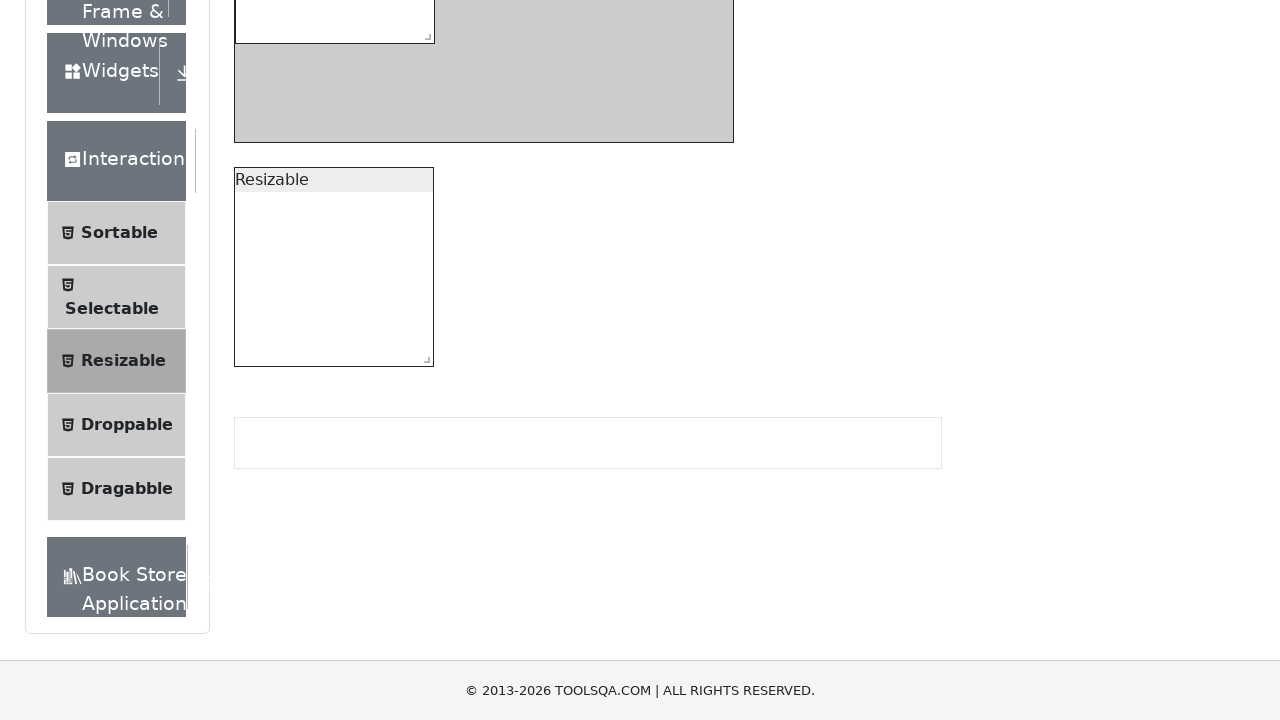